Verifies that the "Log In" button on the NextBaseCRM login page displays the expected text "Log In" by checking the button's value attribute.

Starting URL: https://login1.nextbasecrm.com/

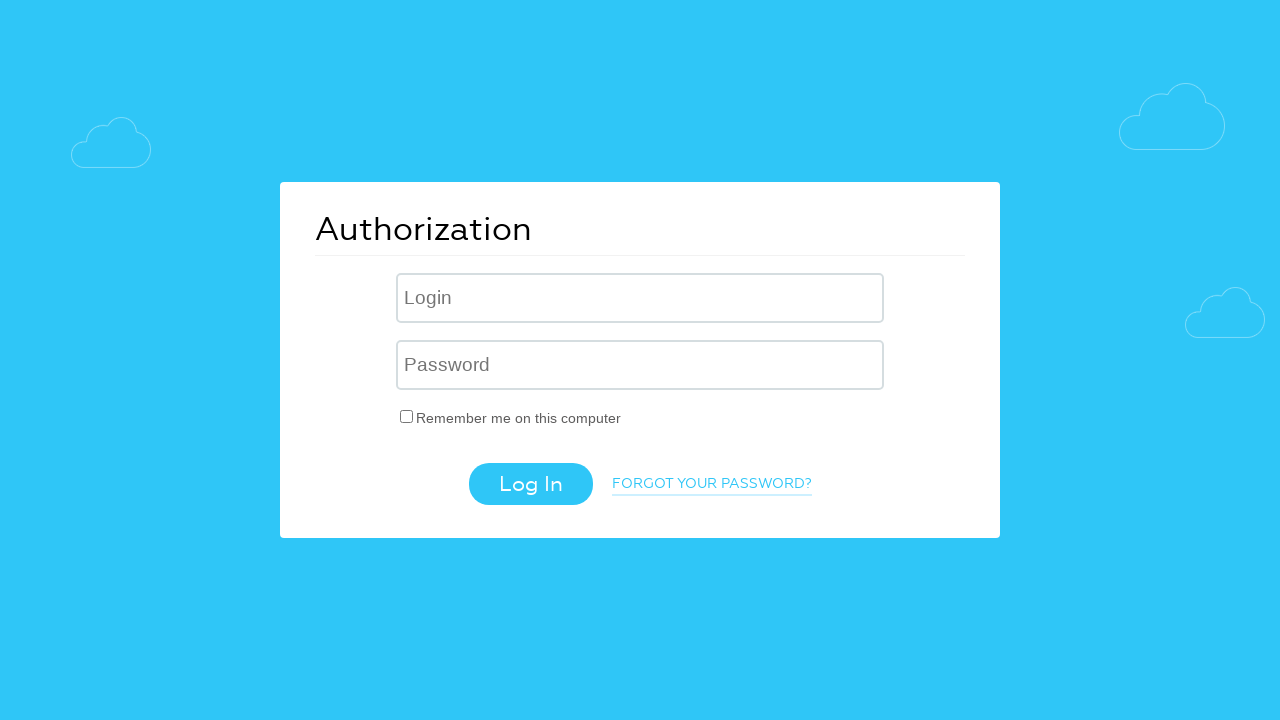

Navigated to NextBaseCRM login page
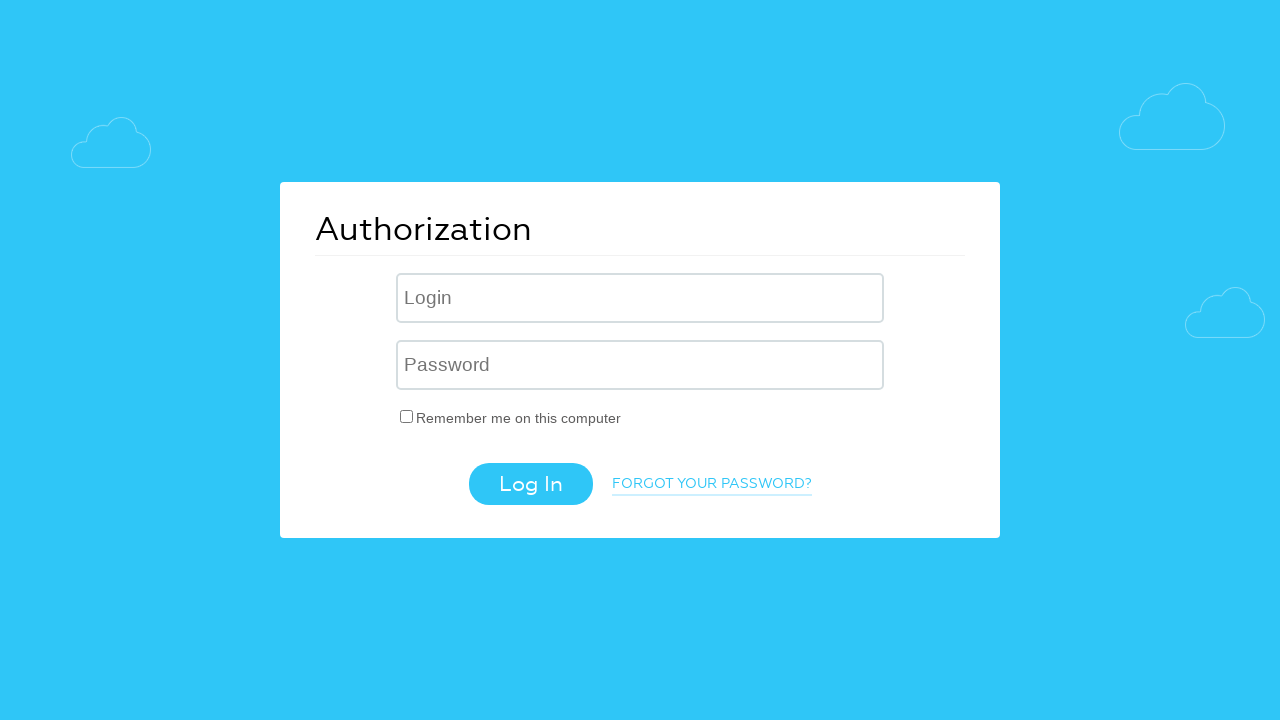

Located Log In button using CSS selector
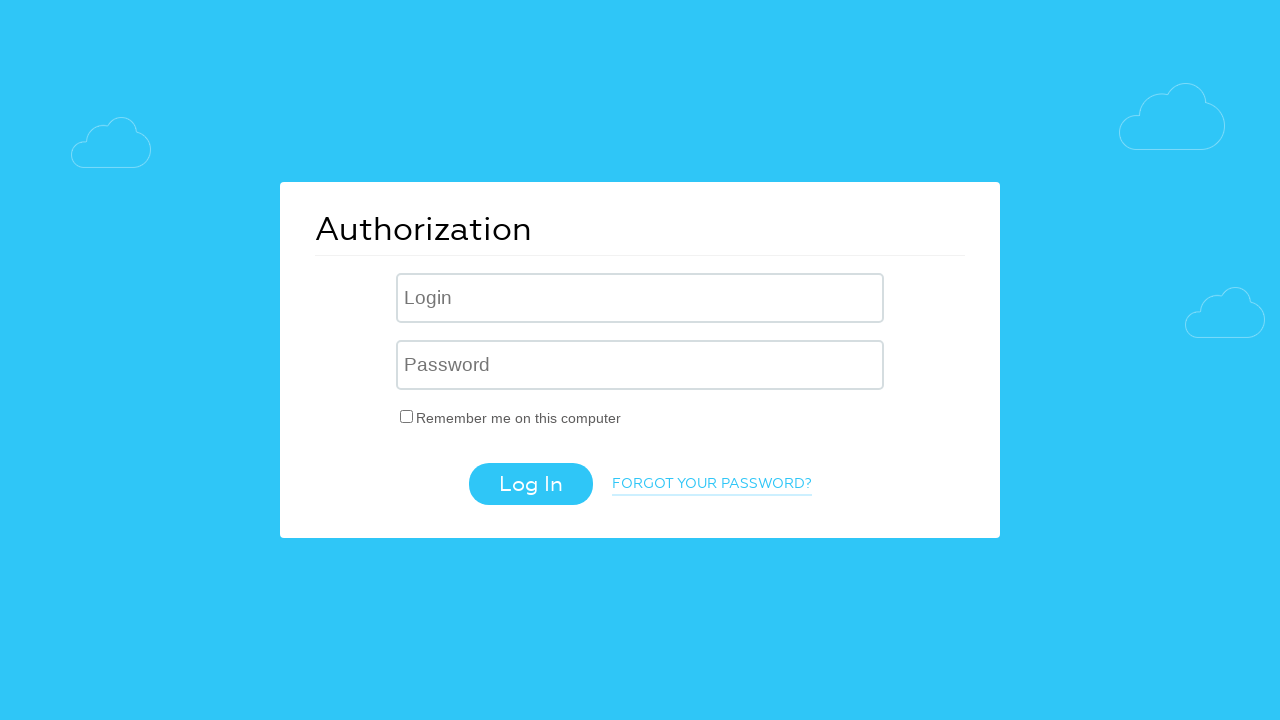

Log In button is visible
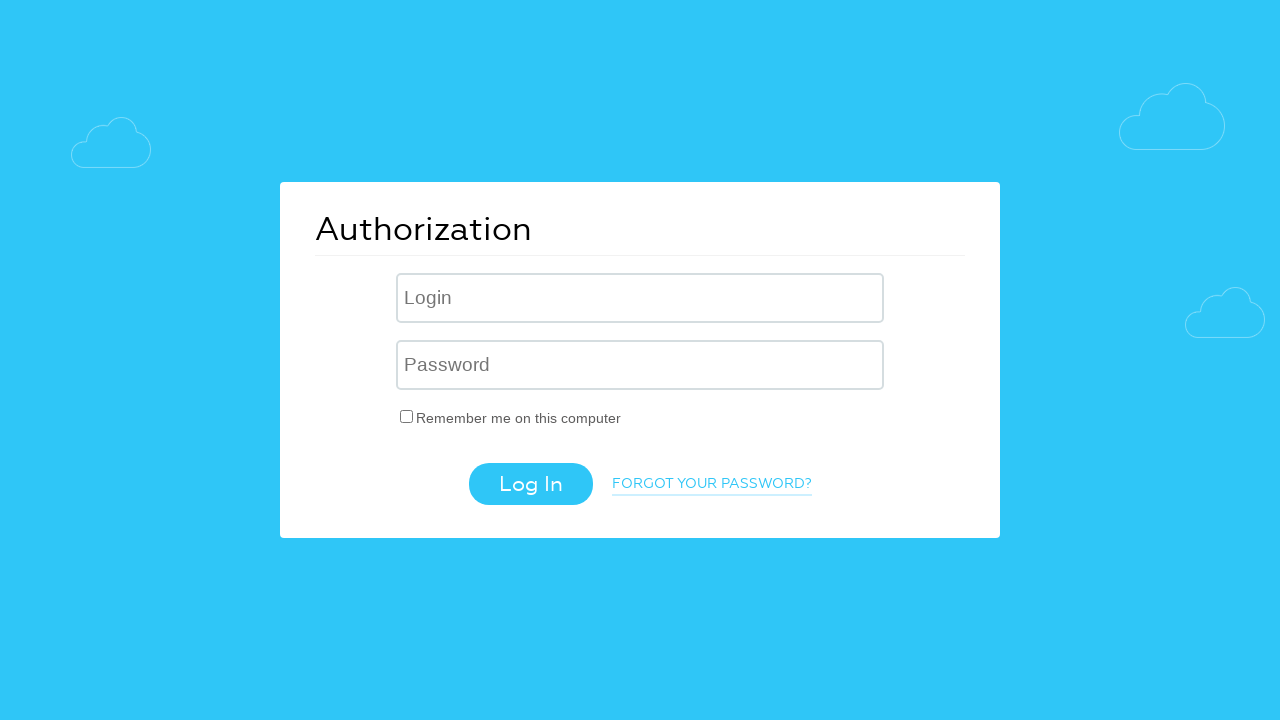

Retrieved value attribute from Log In button: 'Log In'
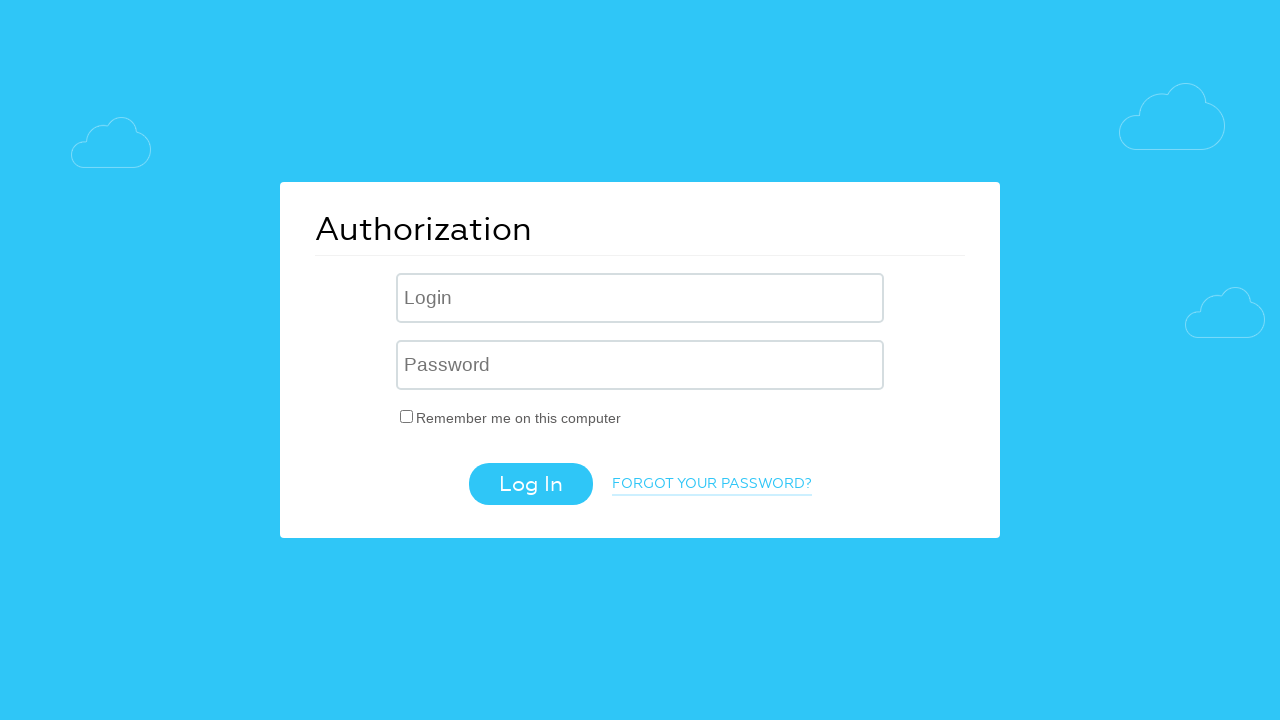

Assertion passed: button text matches expected value 'Log In'
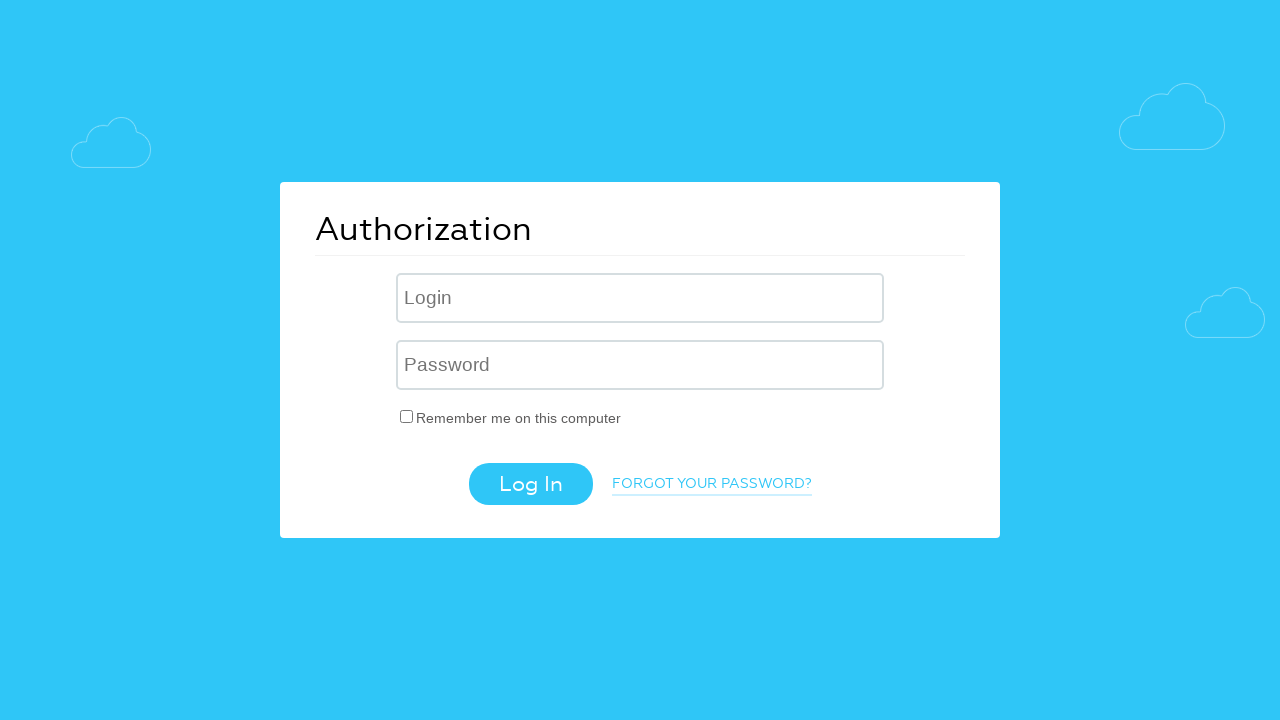

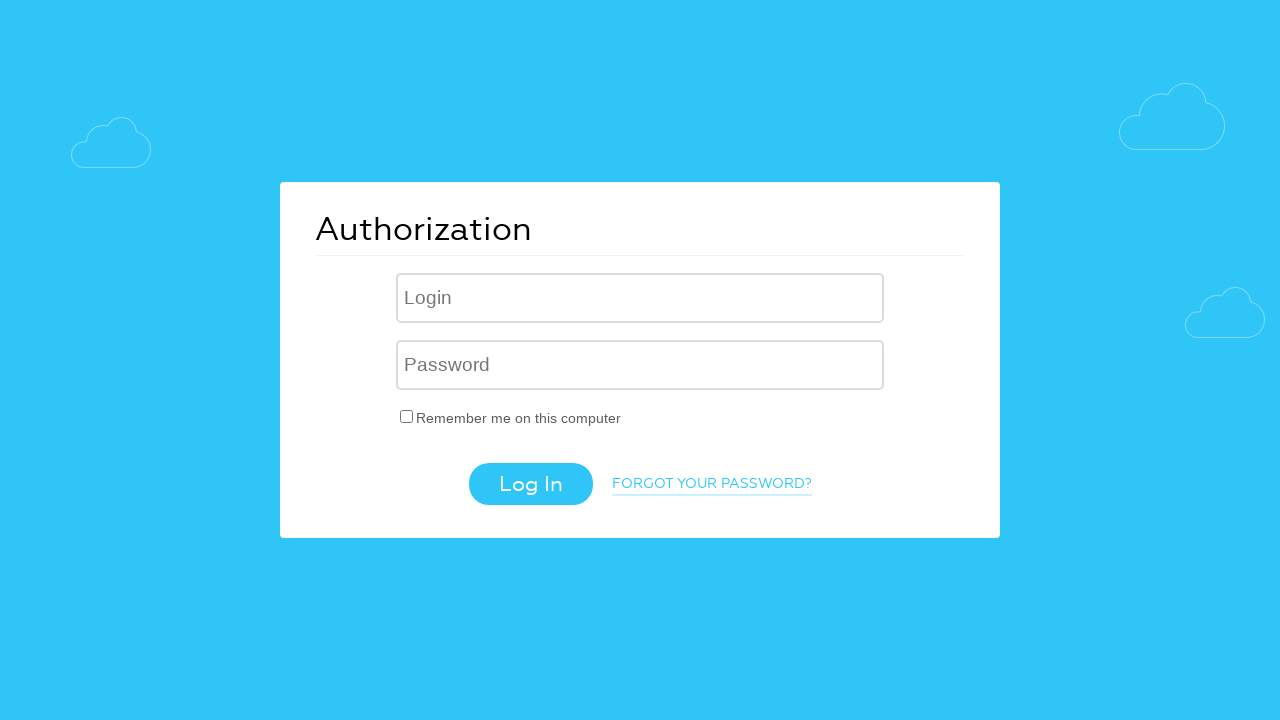